Opens the Selenium documentation website and triggers the print dialog using Ctrl+P keyboard shortcut, then dismisses it using Tab and Enter

Starting URL: https://www.selenium.dev/

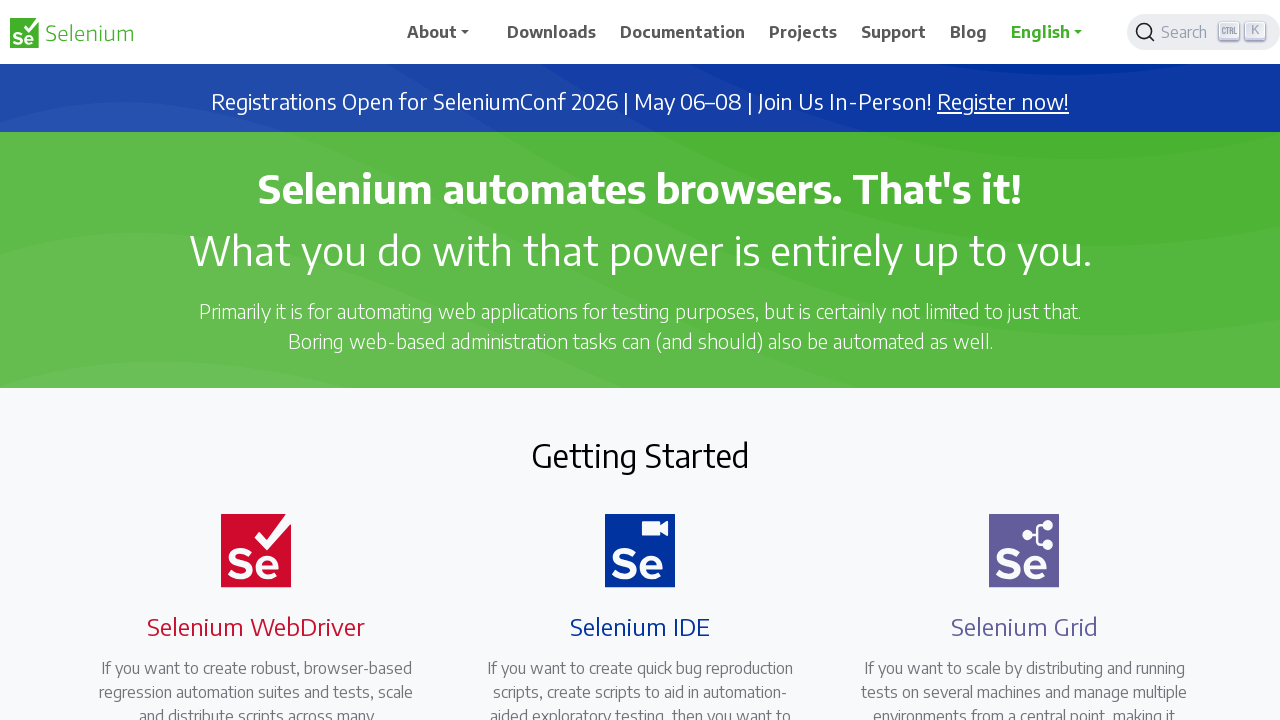

Navigated to Selenium documentation website
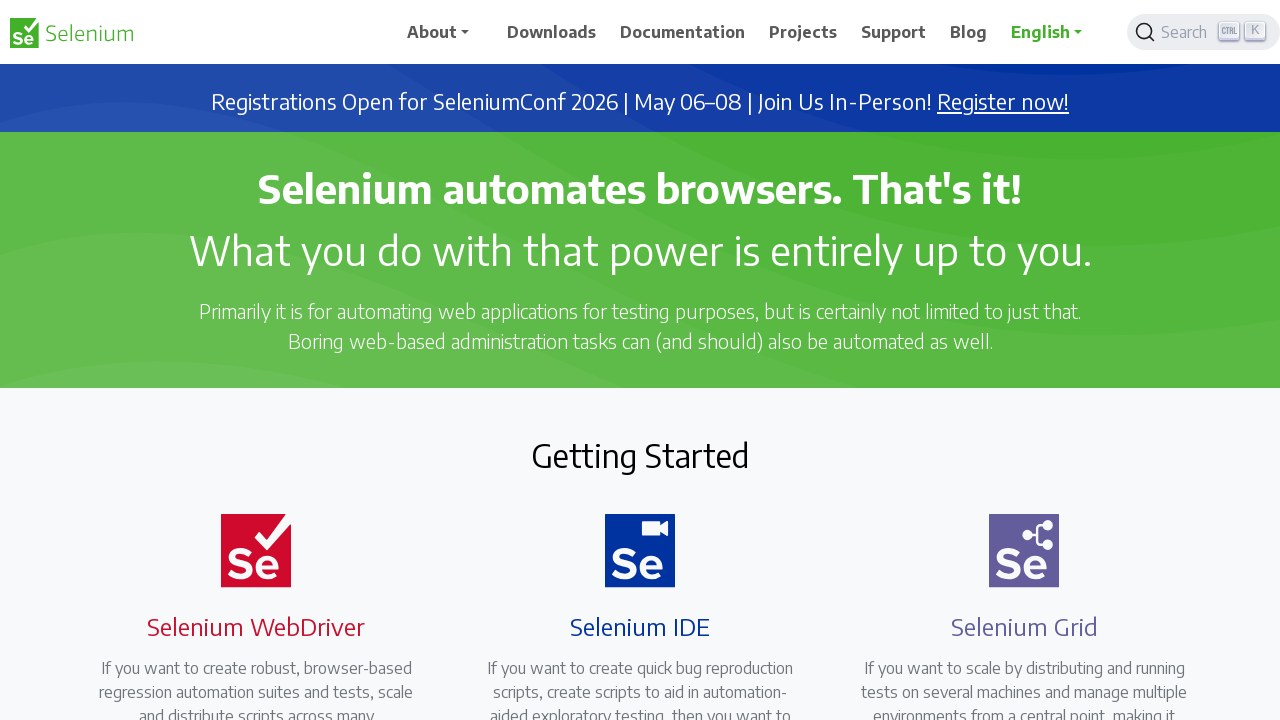

Pressed Ctrl+P to open print dialog
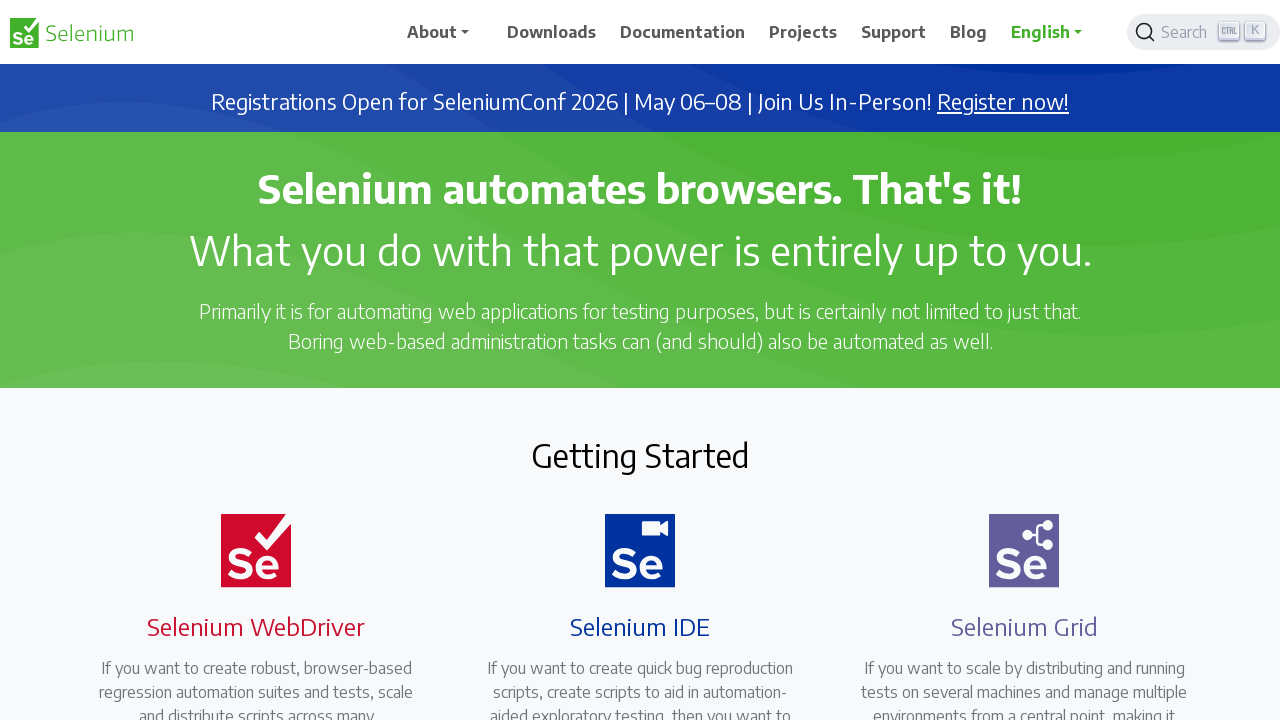

Waited 2 seconds for print dialog to appear
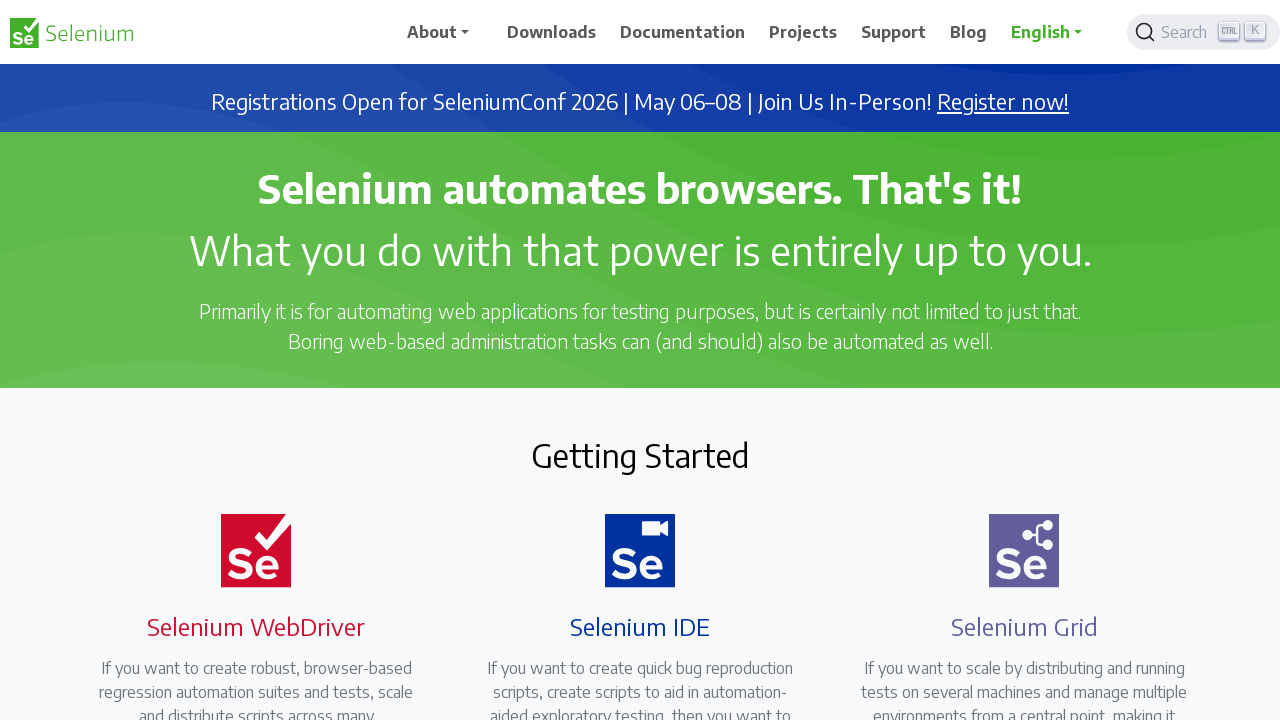

Pressed Tab to focus on Cancel button
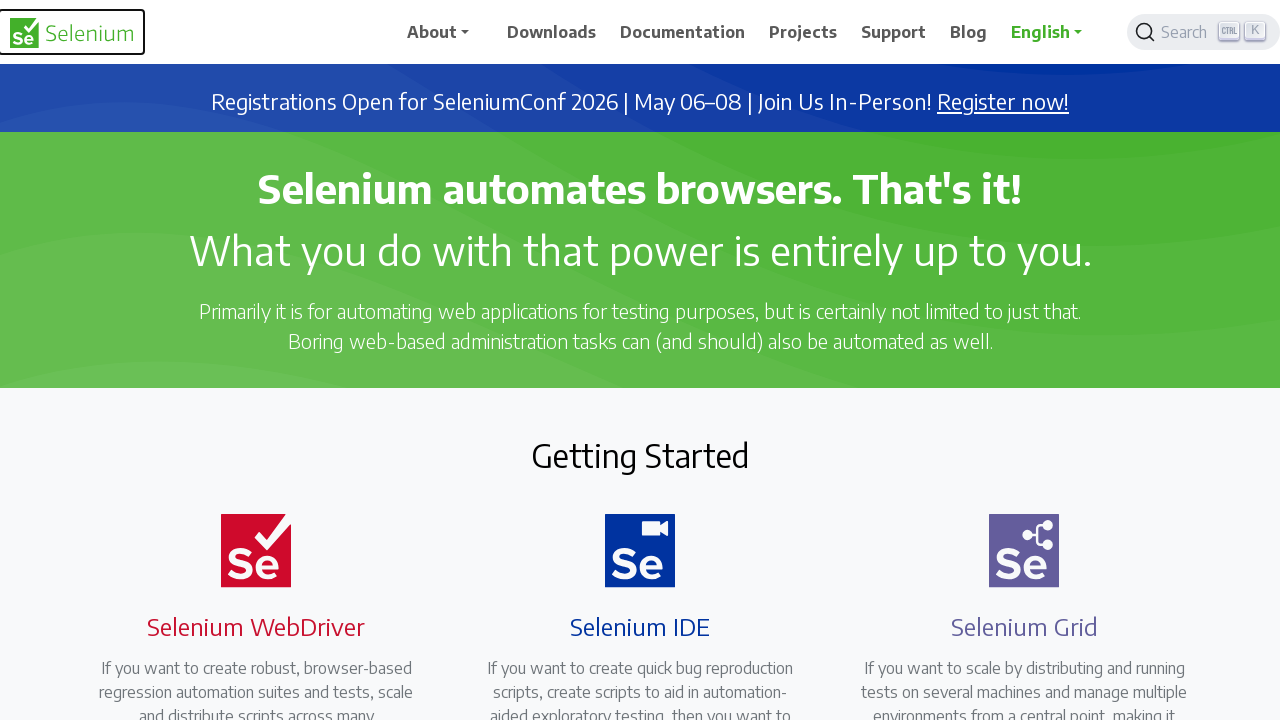

Waited 2 seconds before dismissing dialog
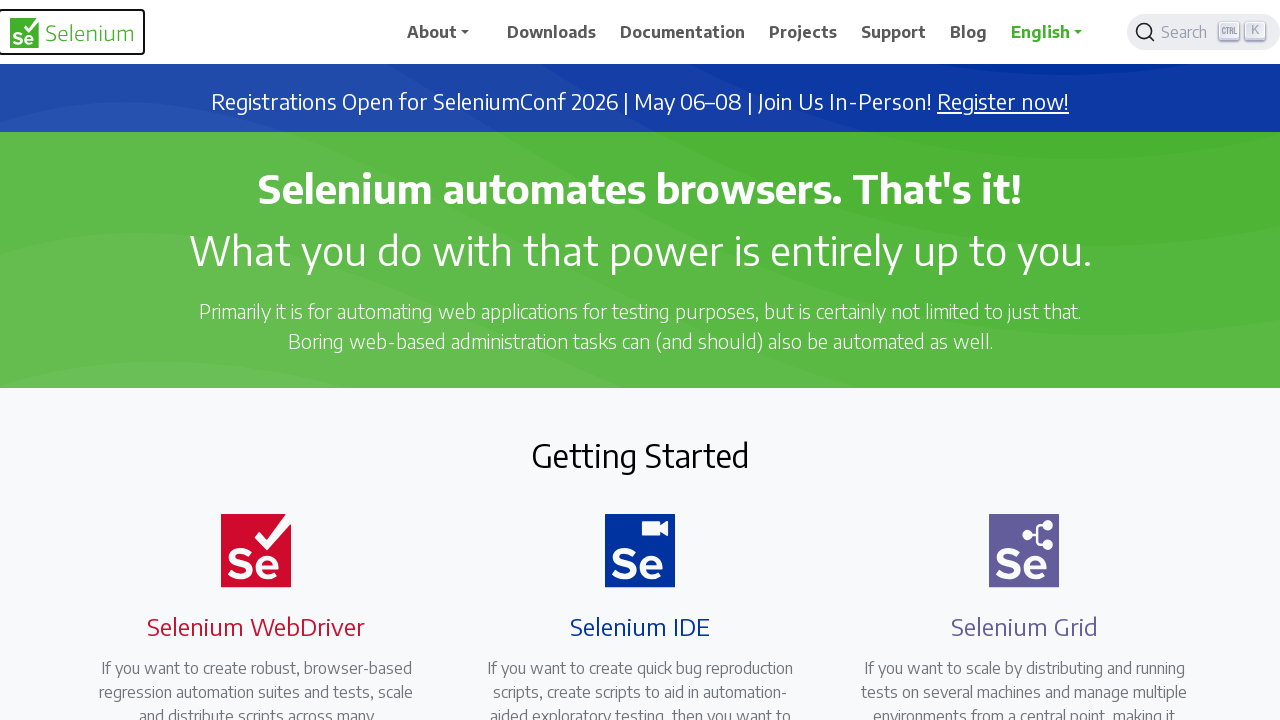

Pressed Enter to dismiss print dialog
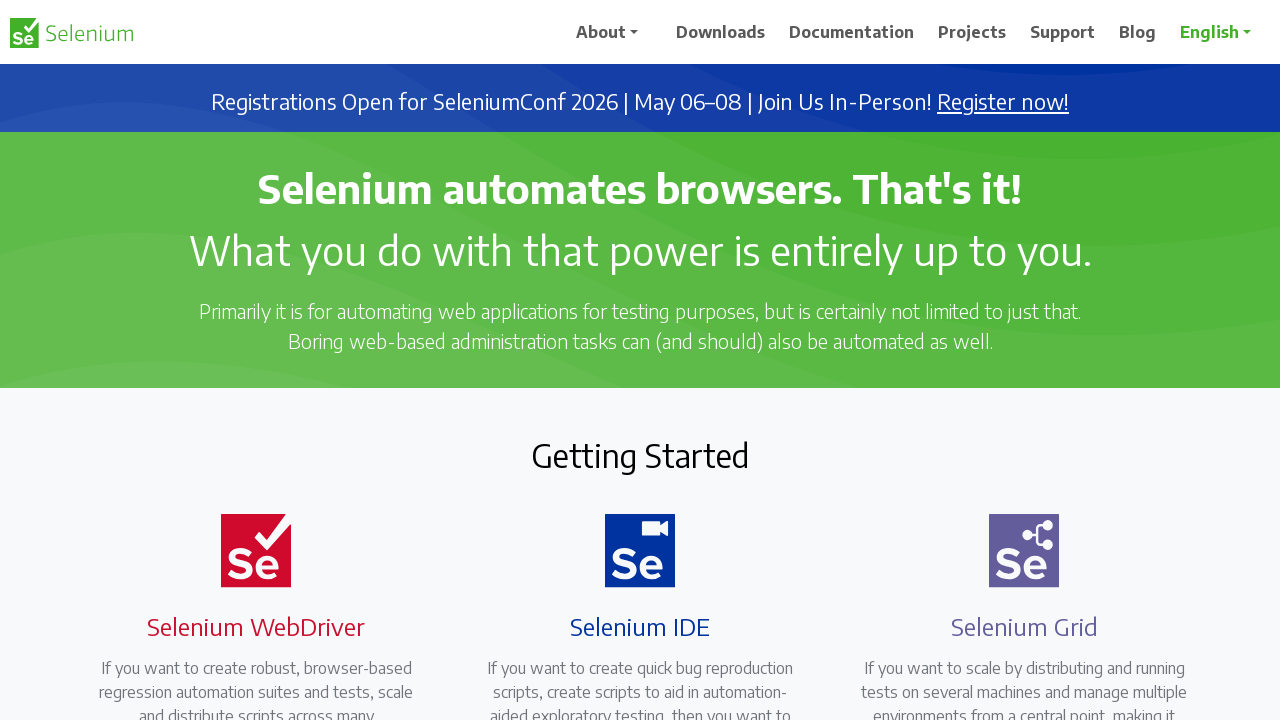

Waited 2 seconds to confirm dialog was dismissed
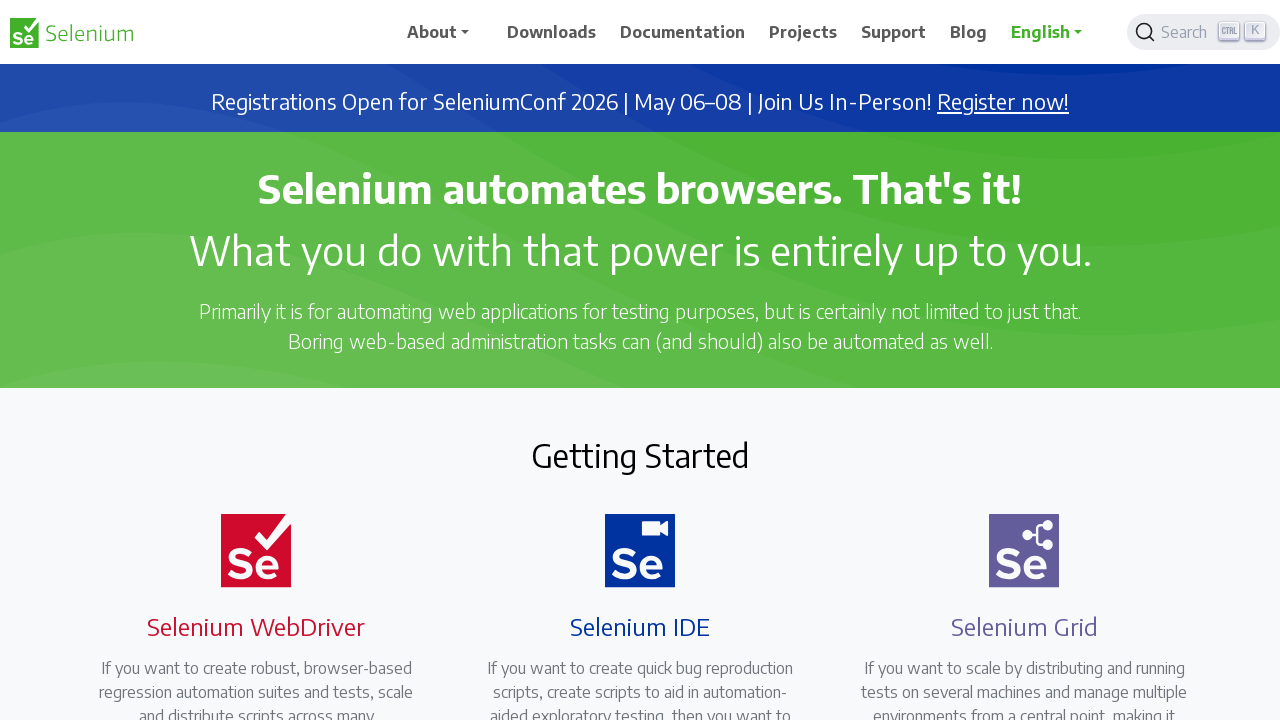

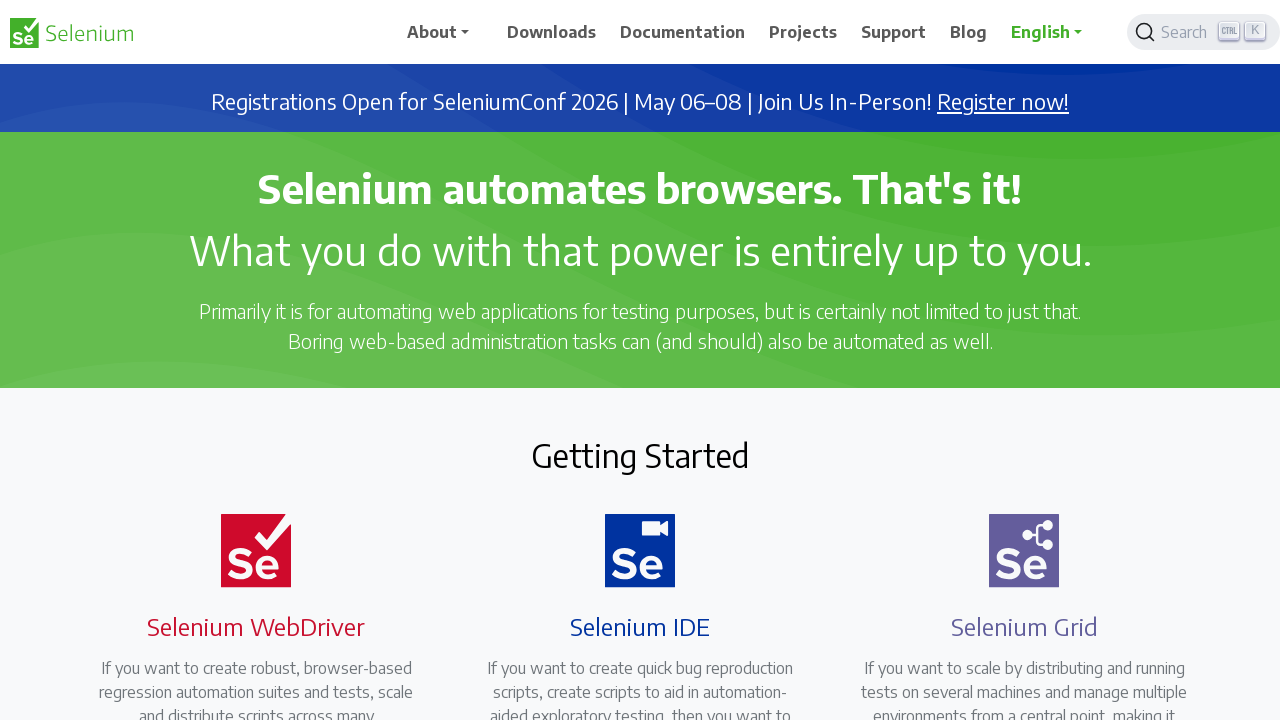